Tests multi-select functionality by holding CTRL key and clicking on multiple list items (Items 1, 3, 5, and 7) to select them in a jQuery UI selectable demo.

Starting URL: https://jqueryui.com/resources/demos/selectable/default.html

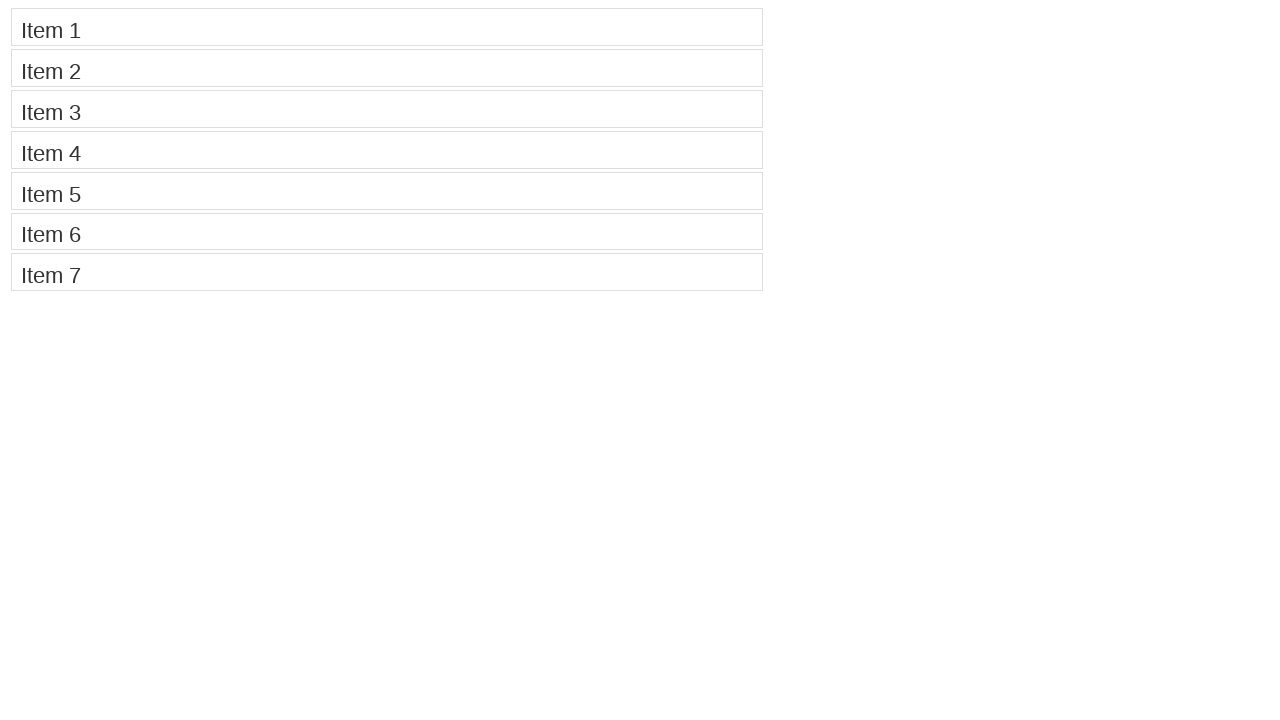

Clicked Item 1 while holding CTRL key at (387, 27) on //li[contains(.,'Item 1')]
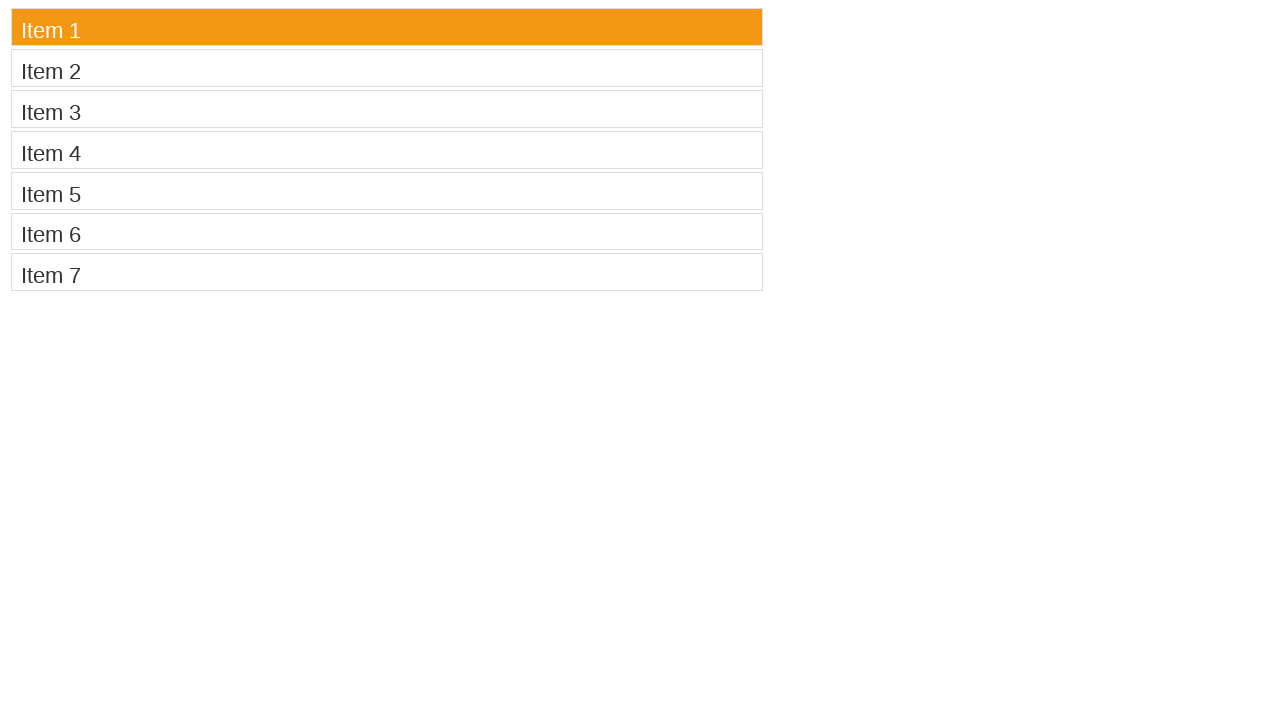

Clicked Item 3 while holding CTRL key at (387, 109) on //li[contains(.,'Item 3')]
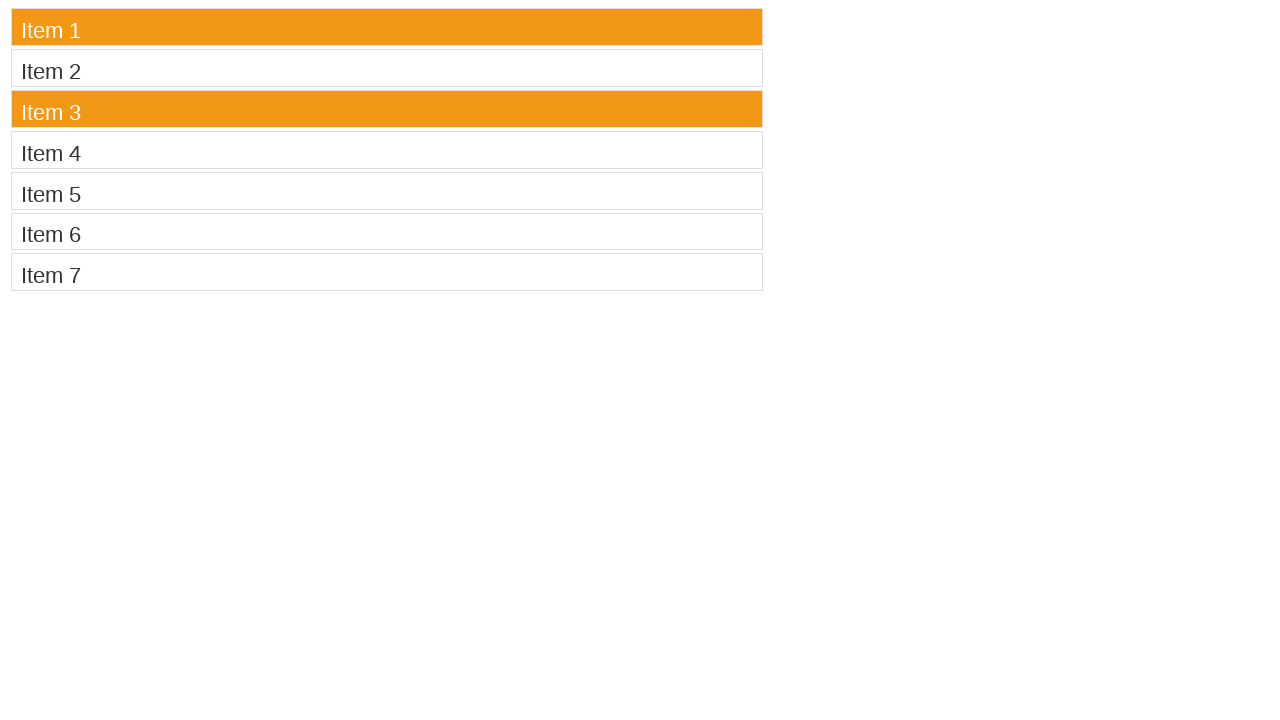

Clicked Item 5 while holding CTRL key at (387, 191) on //li[contains(.,'Item 5')]
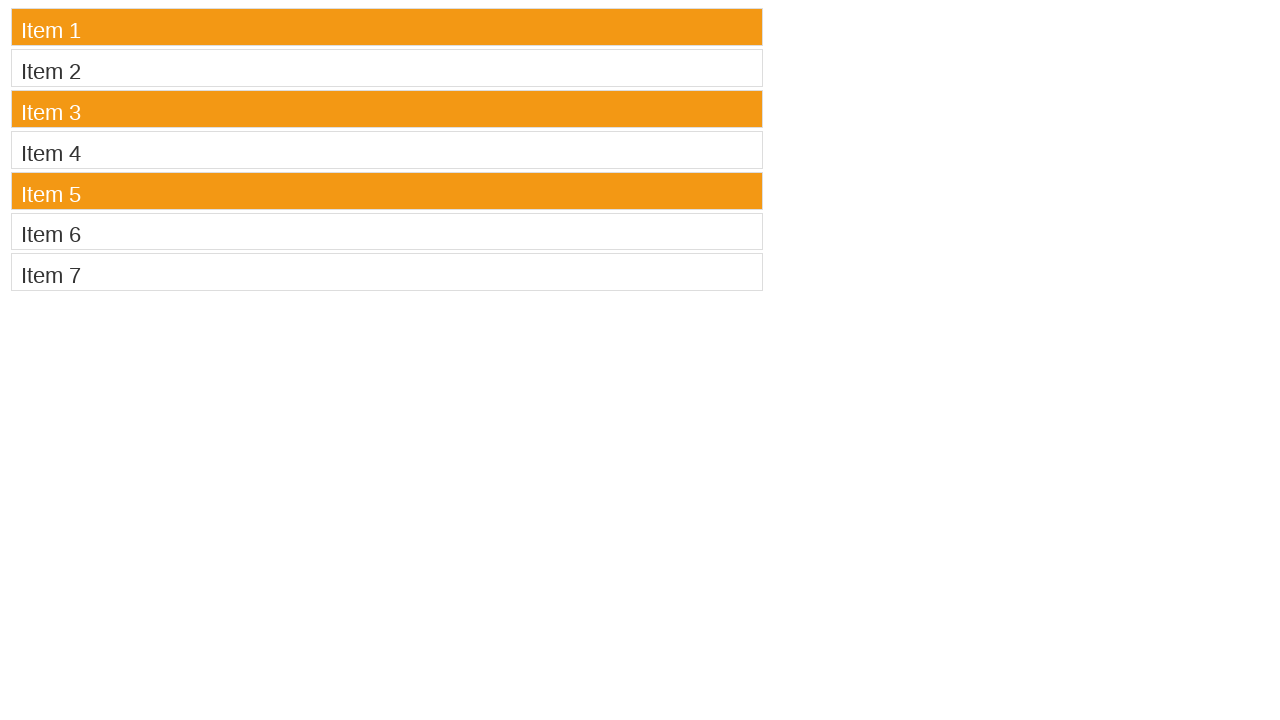

Clicked Item 7 while holding CTRL key at (387, 272) on //li[contains(.,'Item 7')]
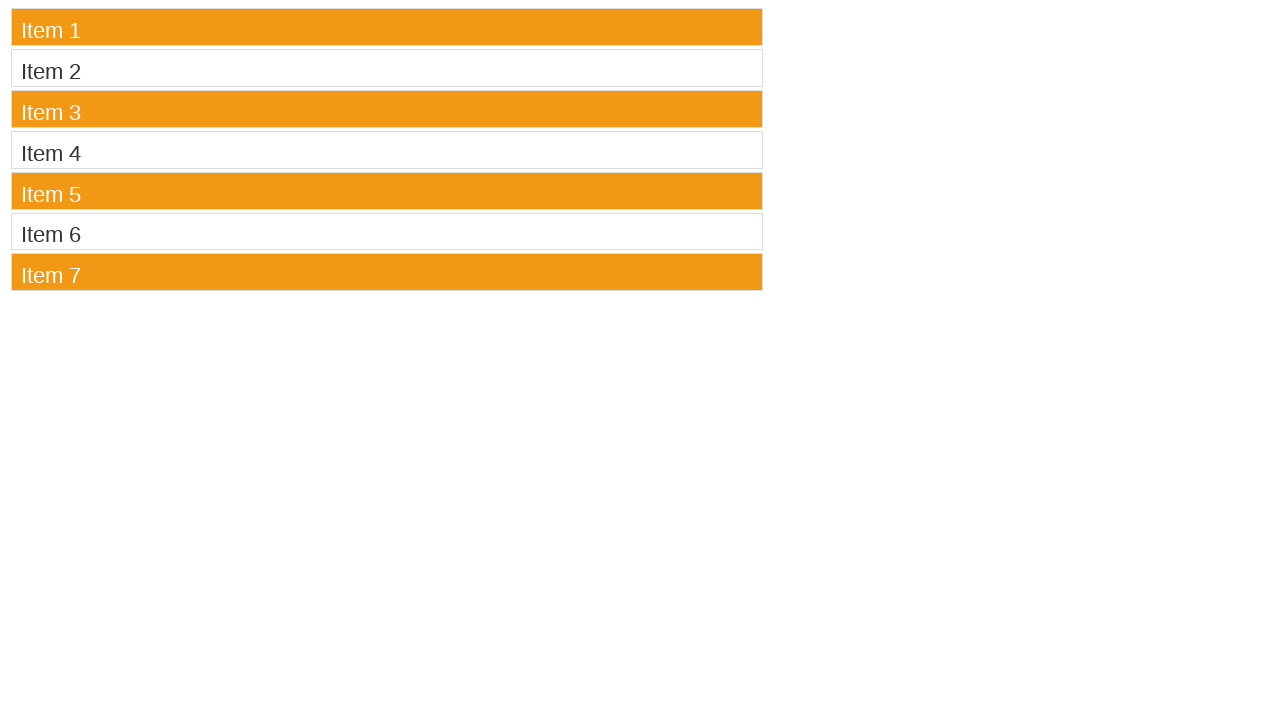

Verified Item 1 is selected with ui-selected class
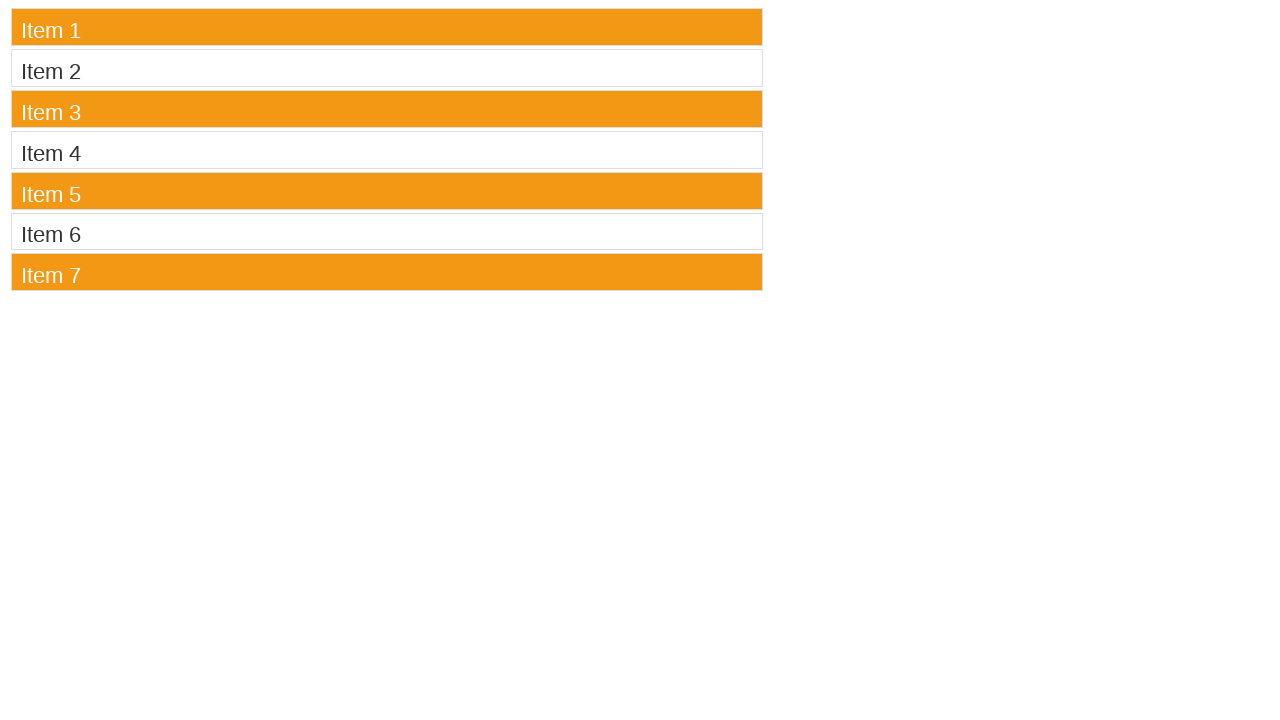

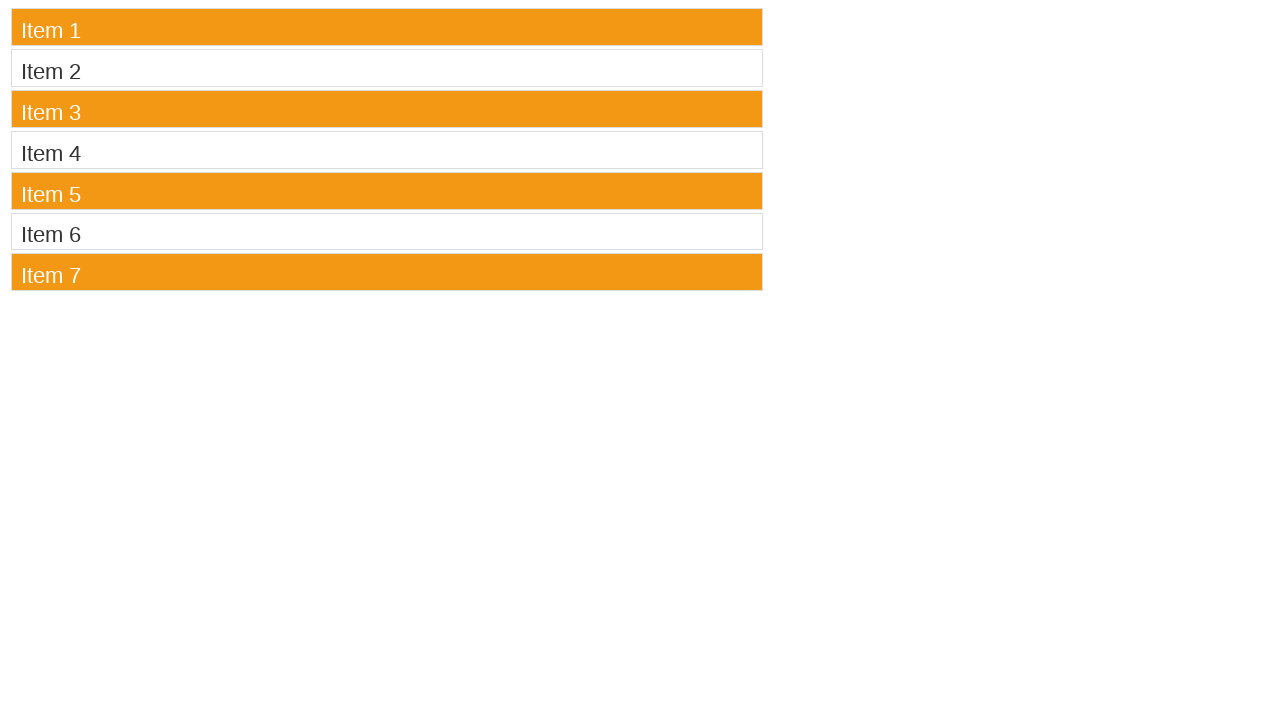